Tests that the SoftAssertions wiki page exists on the Selenide GitHub repository by navigating to the Wiki tab, filtering for "SoftAssertions", clicking on the result, and verifying the expected code example is displayed.

Starting URL: https://github.com/selenide/selenide

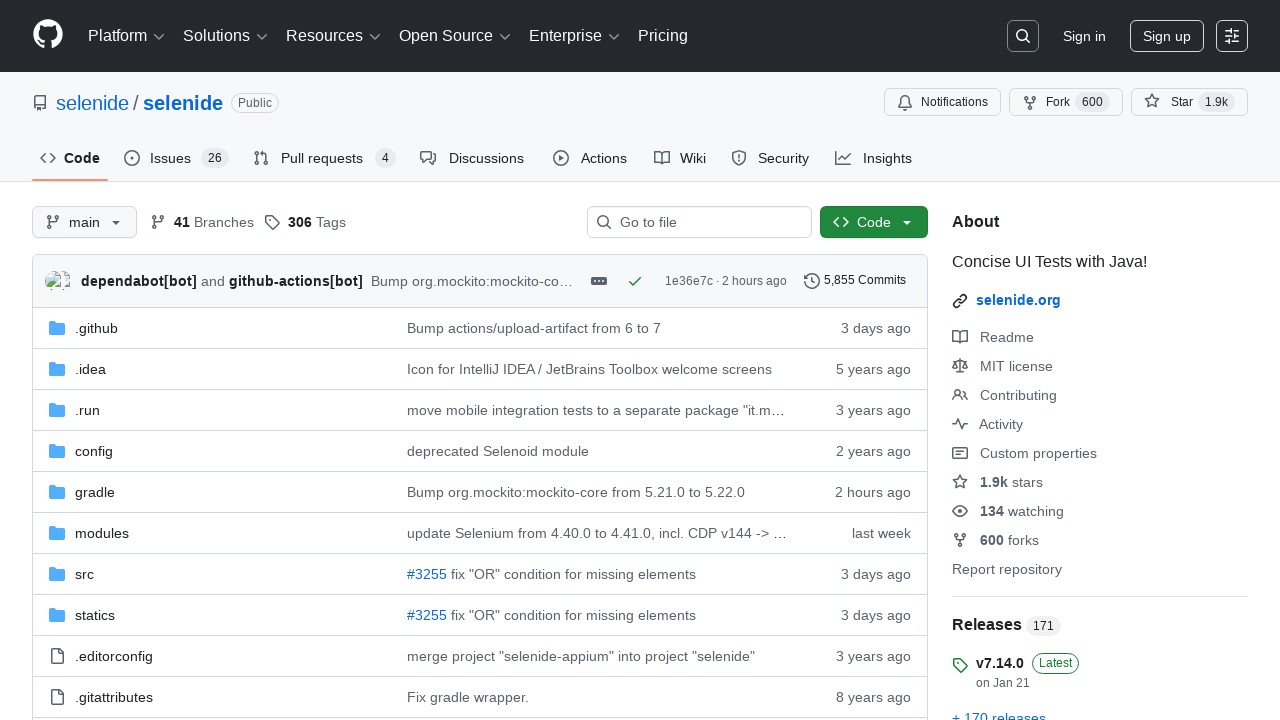

Clicked on the Wiki tab at (680, 158) on #wiki-tab
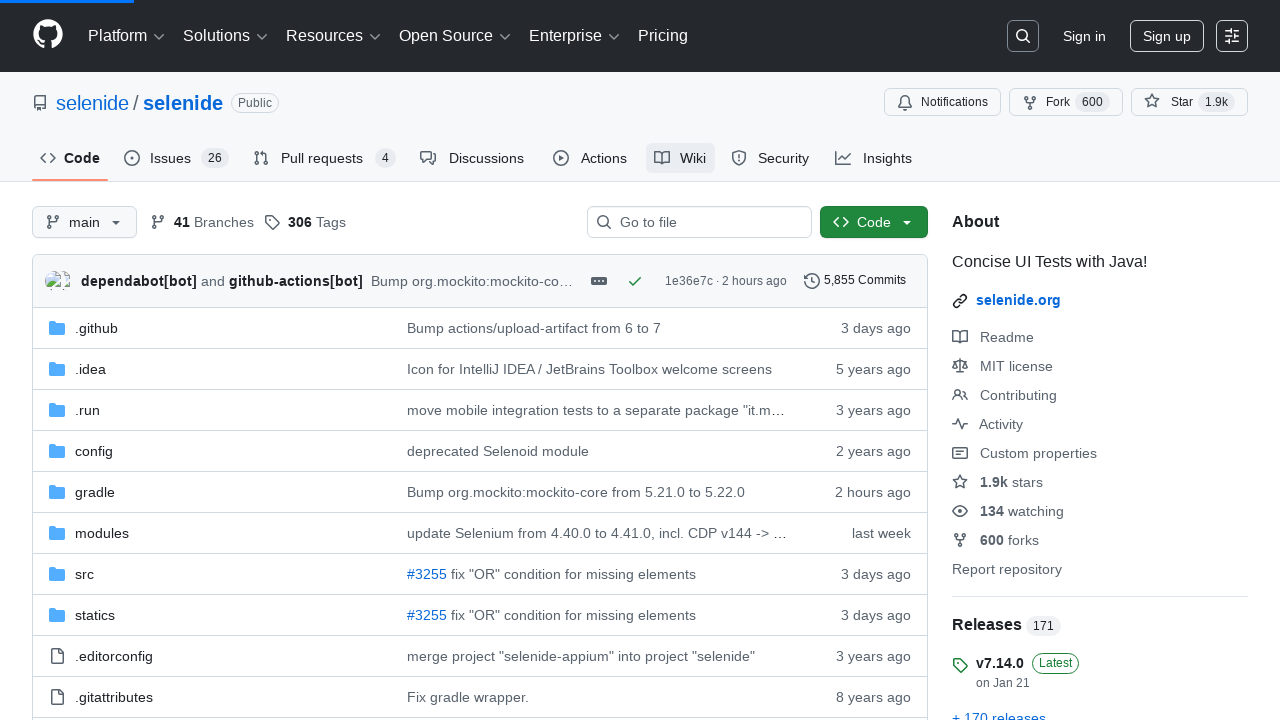

Filled wiki pages filter with 'SoftAssertions' on #wiki-pages-filter
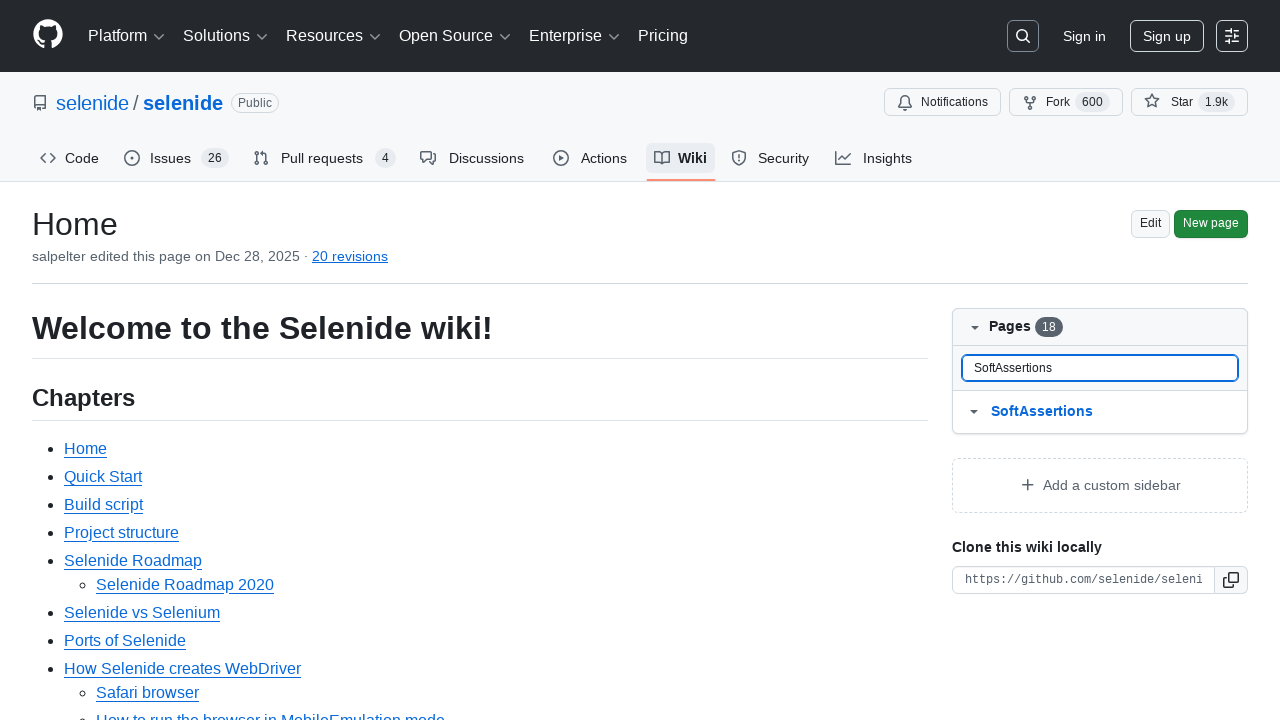

Verified SoftAssertions appears in wiki pages box
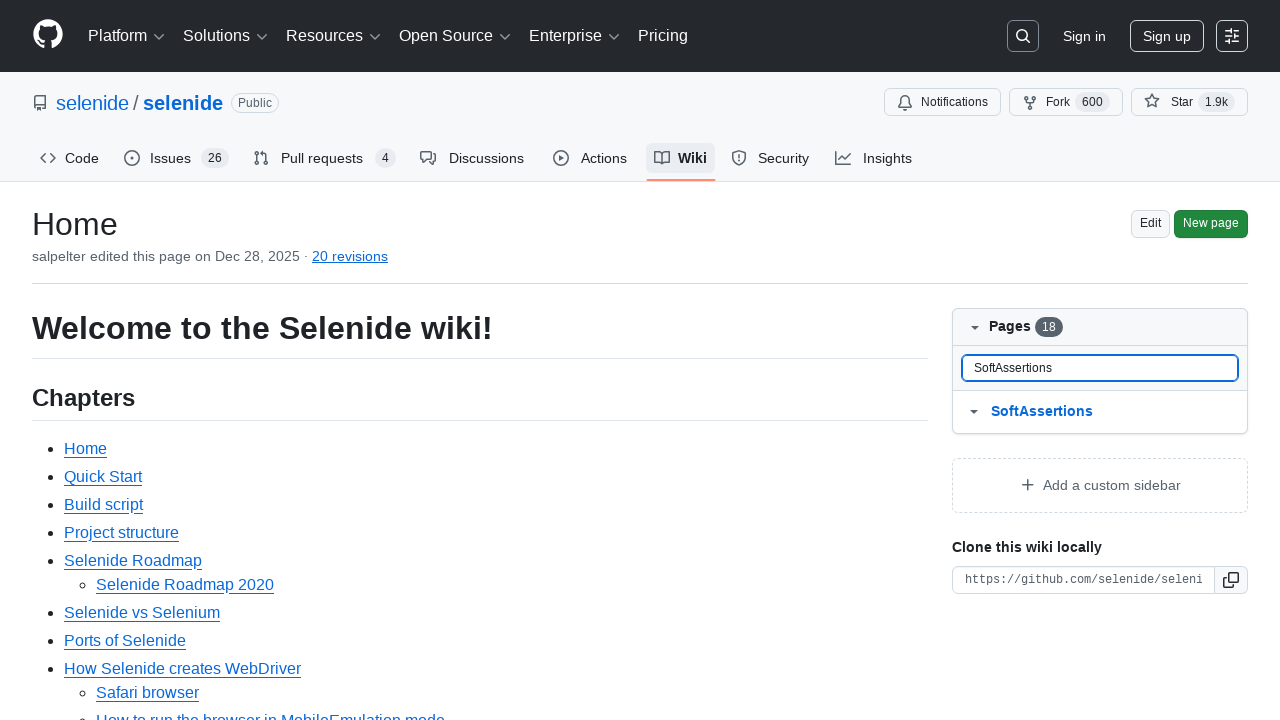

Clicked on the SoftAssertions wiki page link at (1115, 412) on #wiki-pages-box a >> internal:has-text="SoftAssertions"i
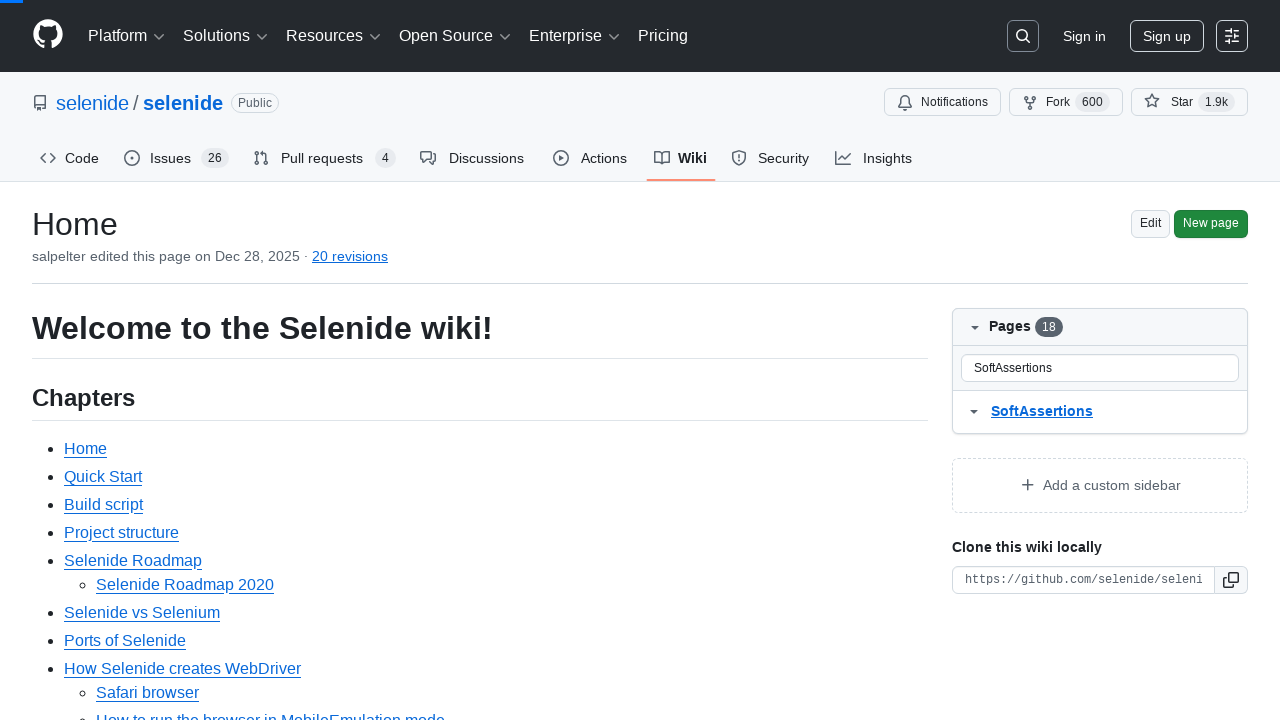

Waited for wiki body to load
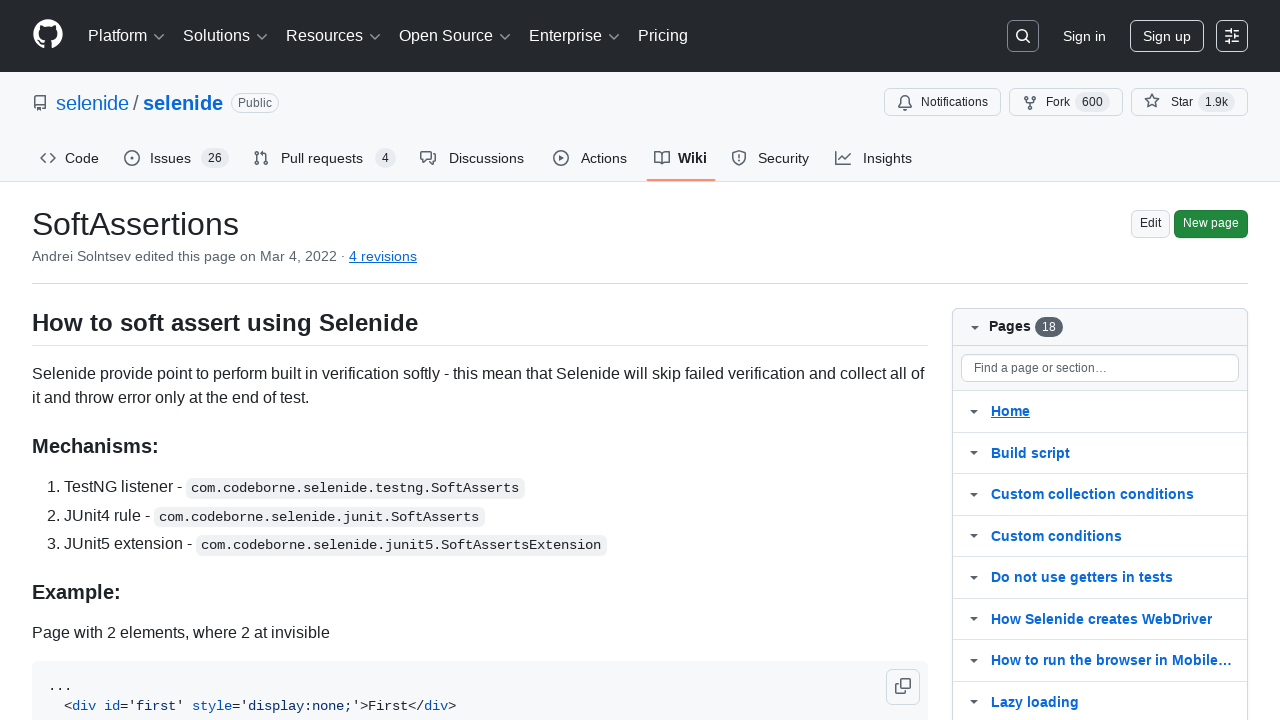

Verified the expected SoftAssertions code example is present in wiki body
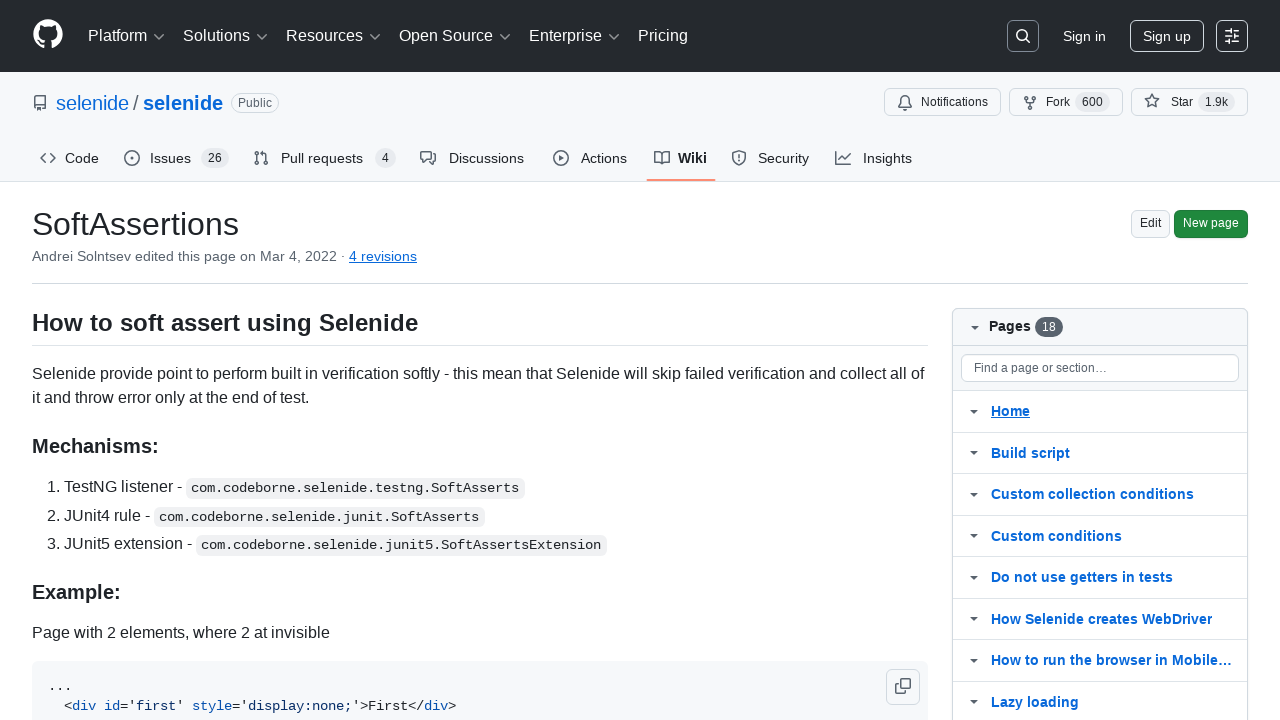

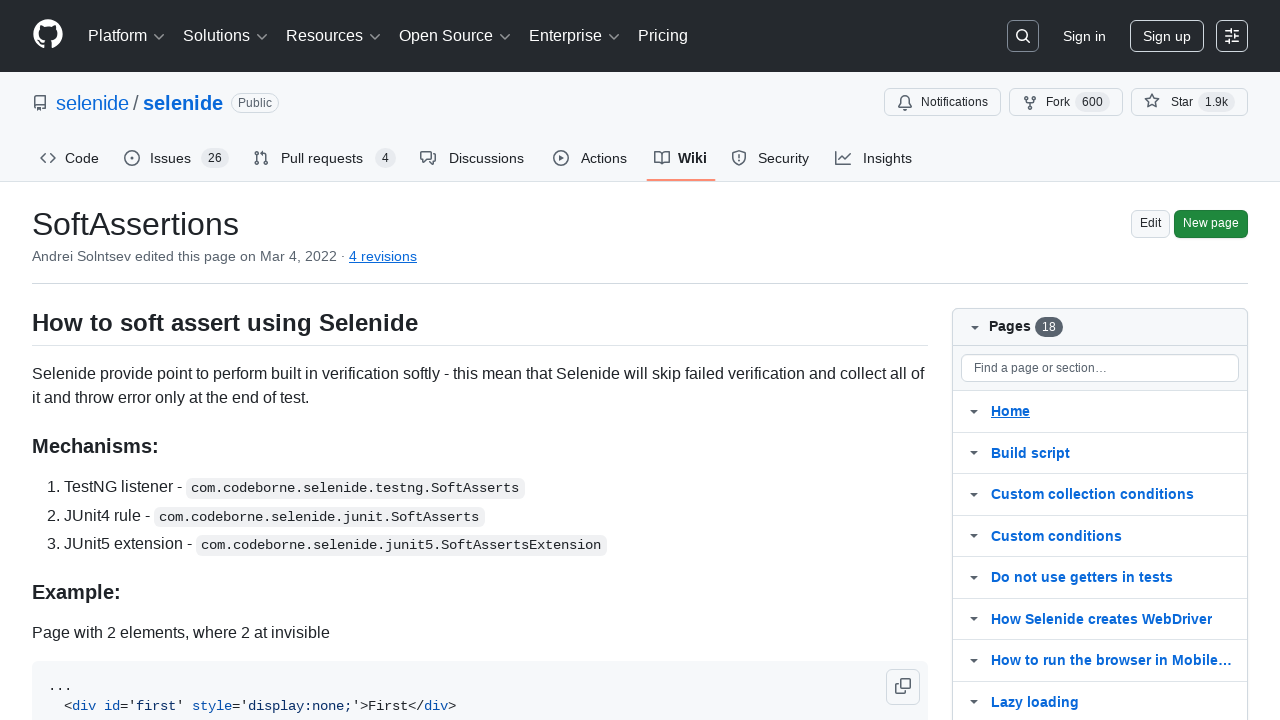